Navigates to an automation practice page and interacts with a table to count rows and columns, then extracts data from the third row

Starting URL: https://rahulshettyacademy.com/AutomationPractice/

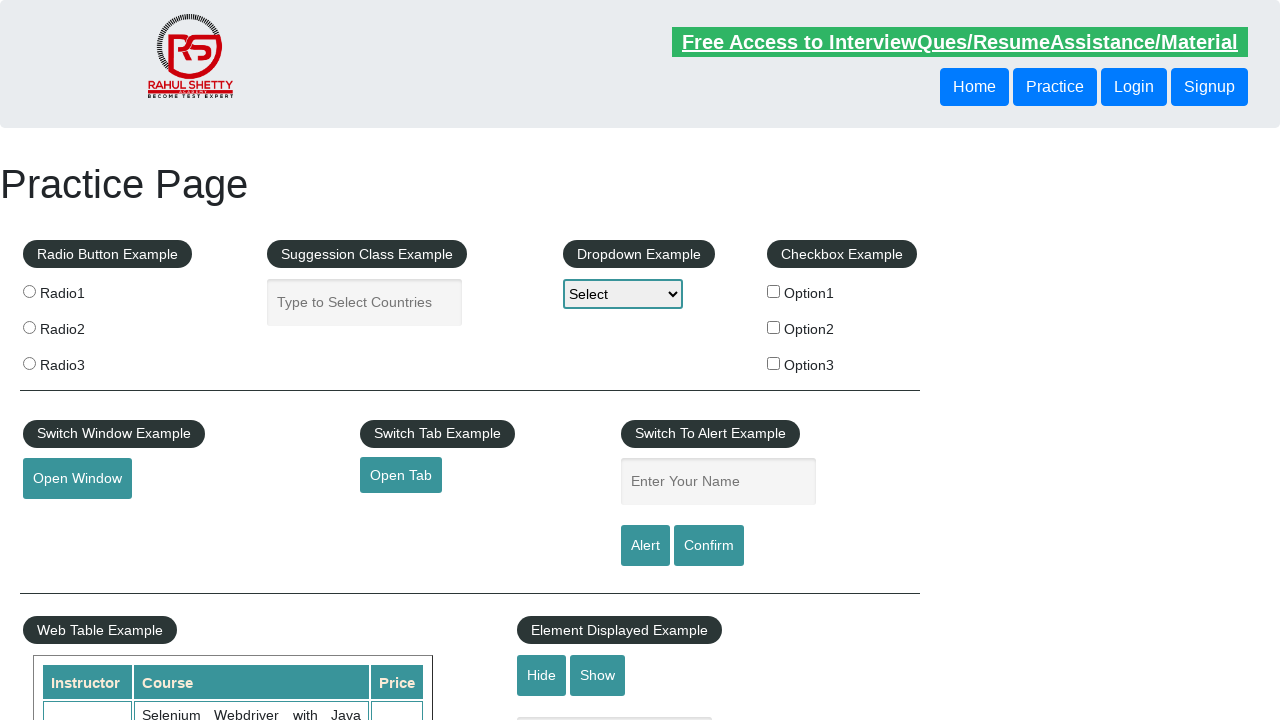

Counted table rows: 11
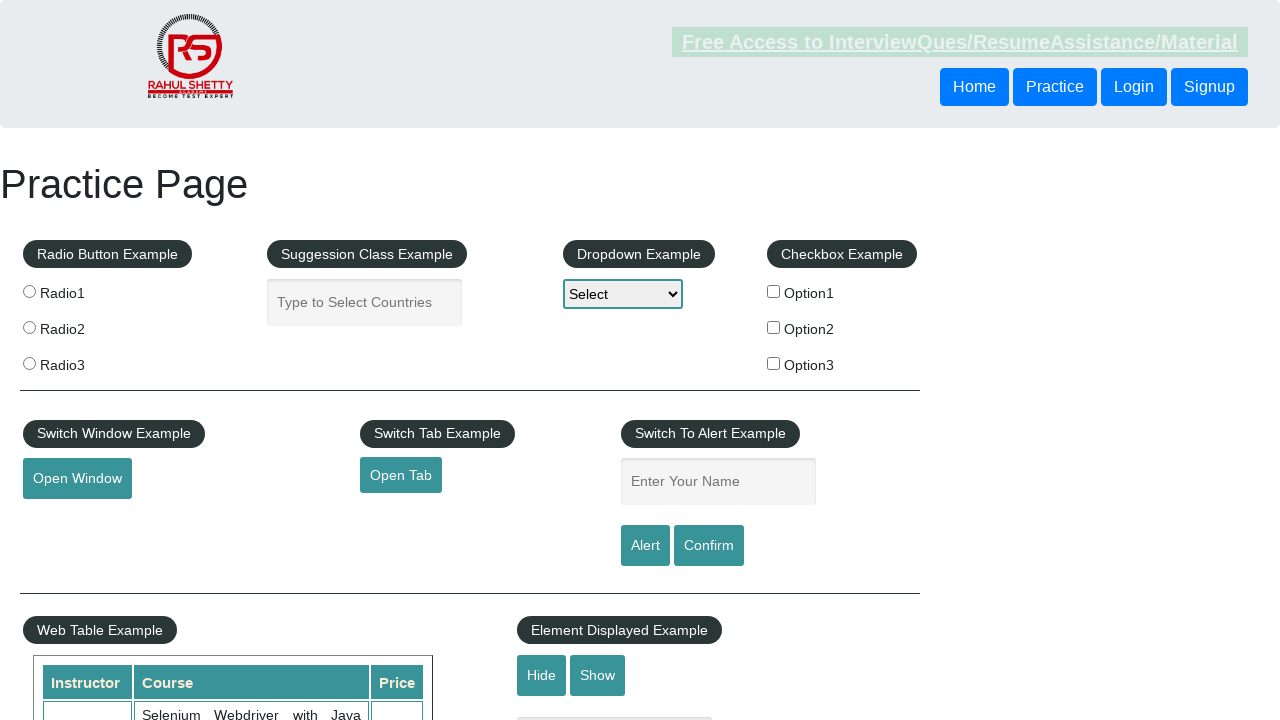

Counted table columns: 3
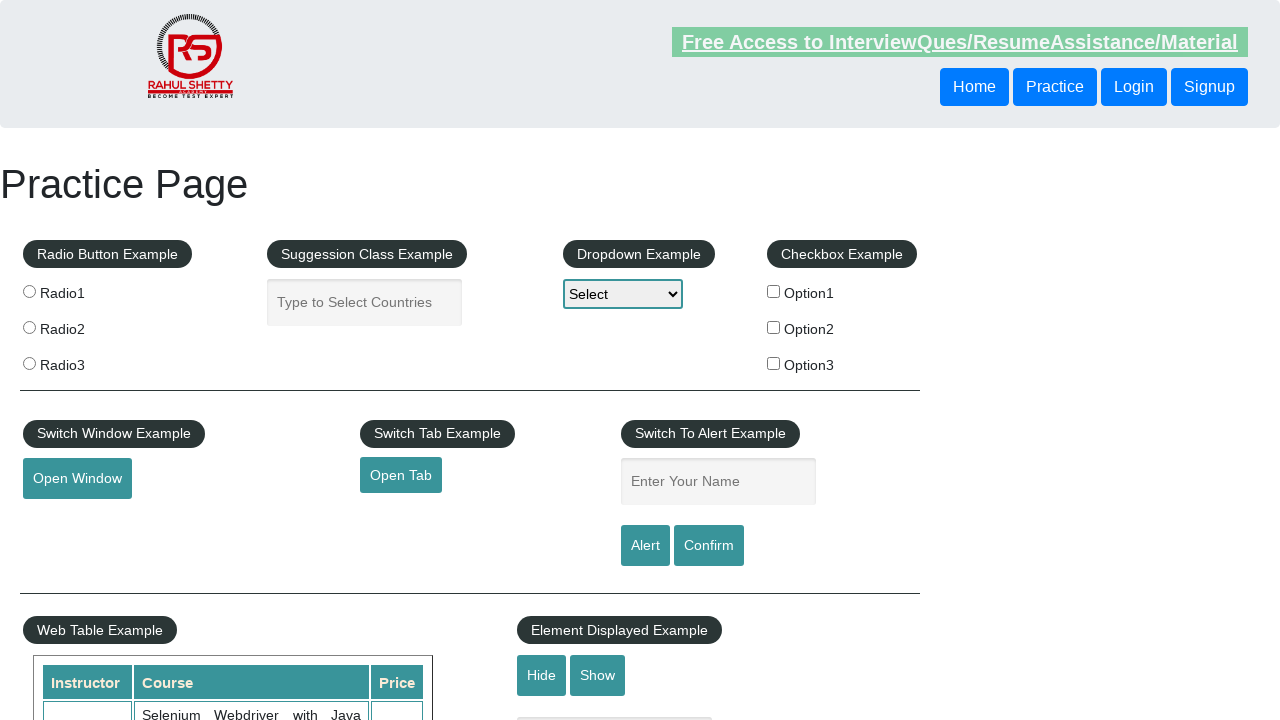

Extracted instructor name from third row: Rahul Shetty
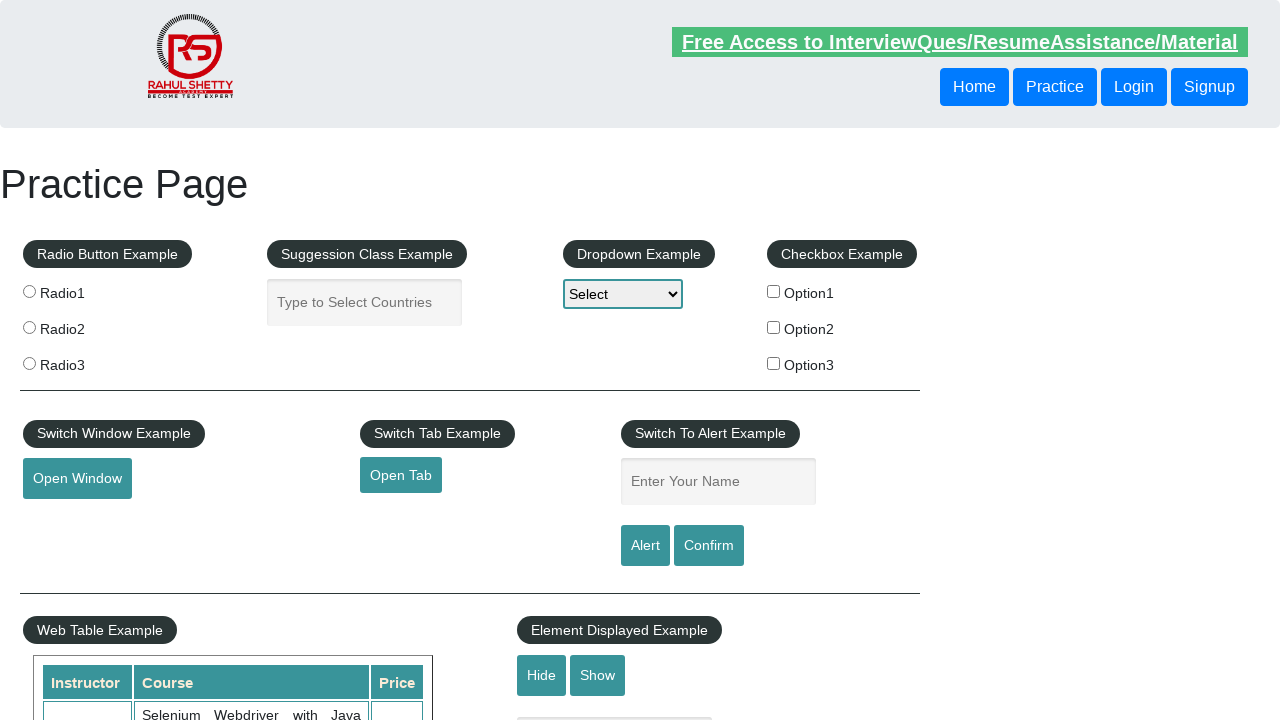

Extracted course name from third row: Learn SQL in Practical + Database Testing from Scratch
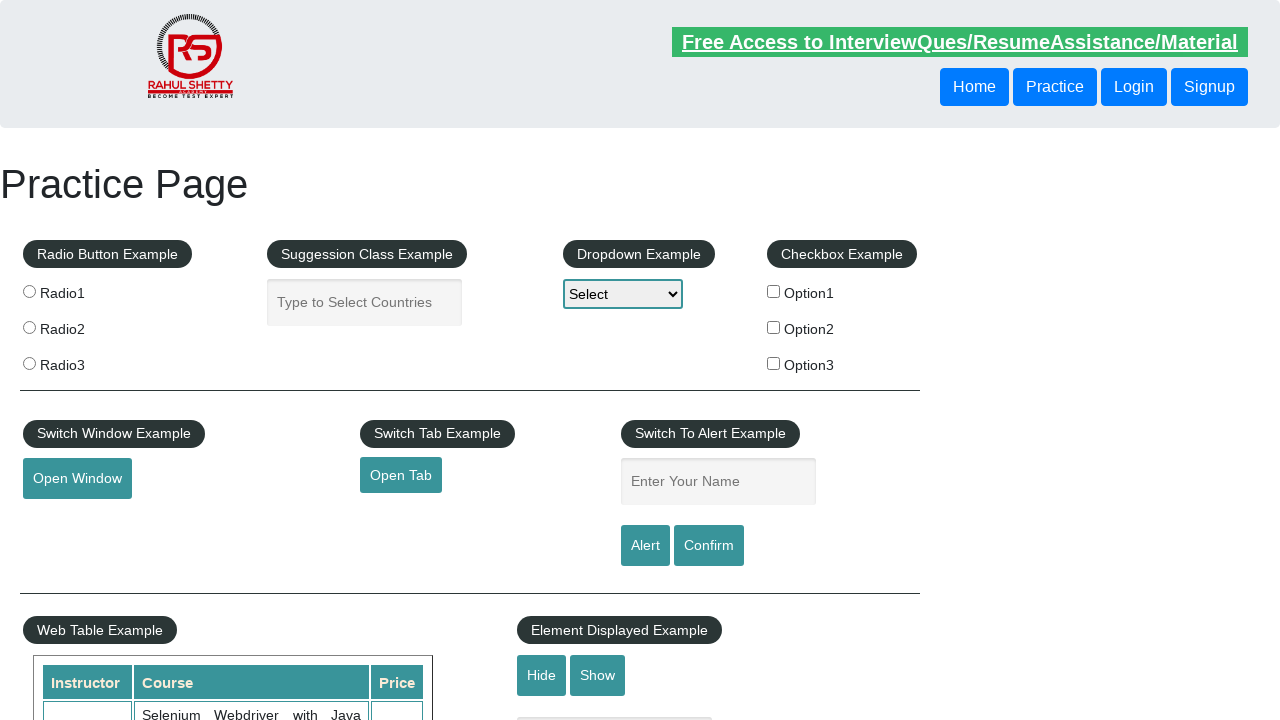

Extracted price from third row: 25
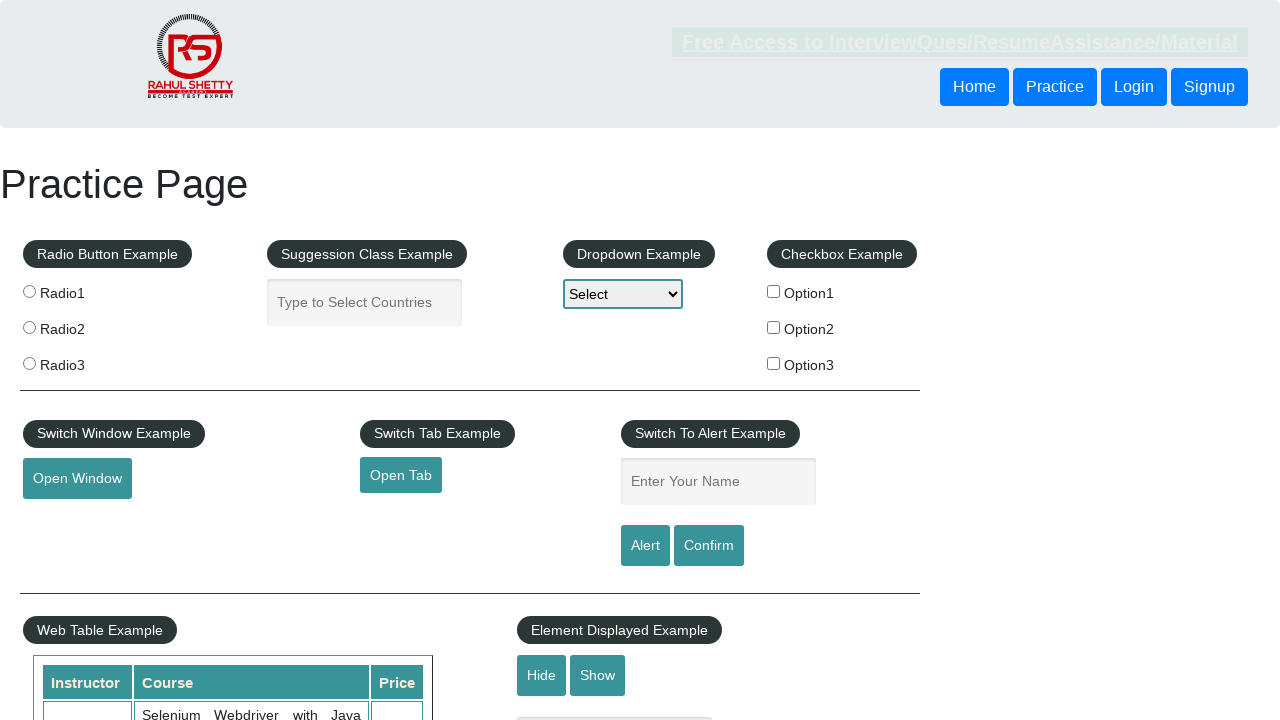

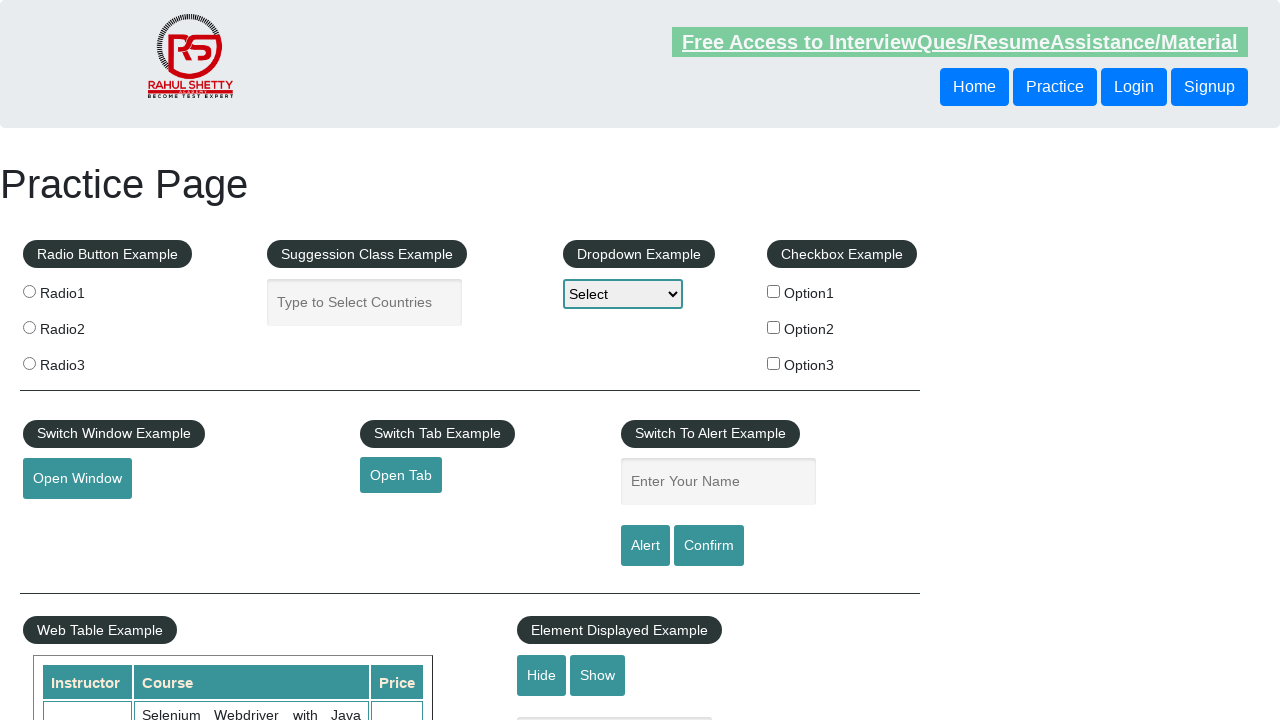